Tests mortgage loan calculation by selecting loan type, entering amount and term using sliders and text inputs, then calculating the result

Starting URL: https://www.ziraatbank.com.tr/tr/hesaplama-araclari

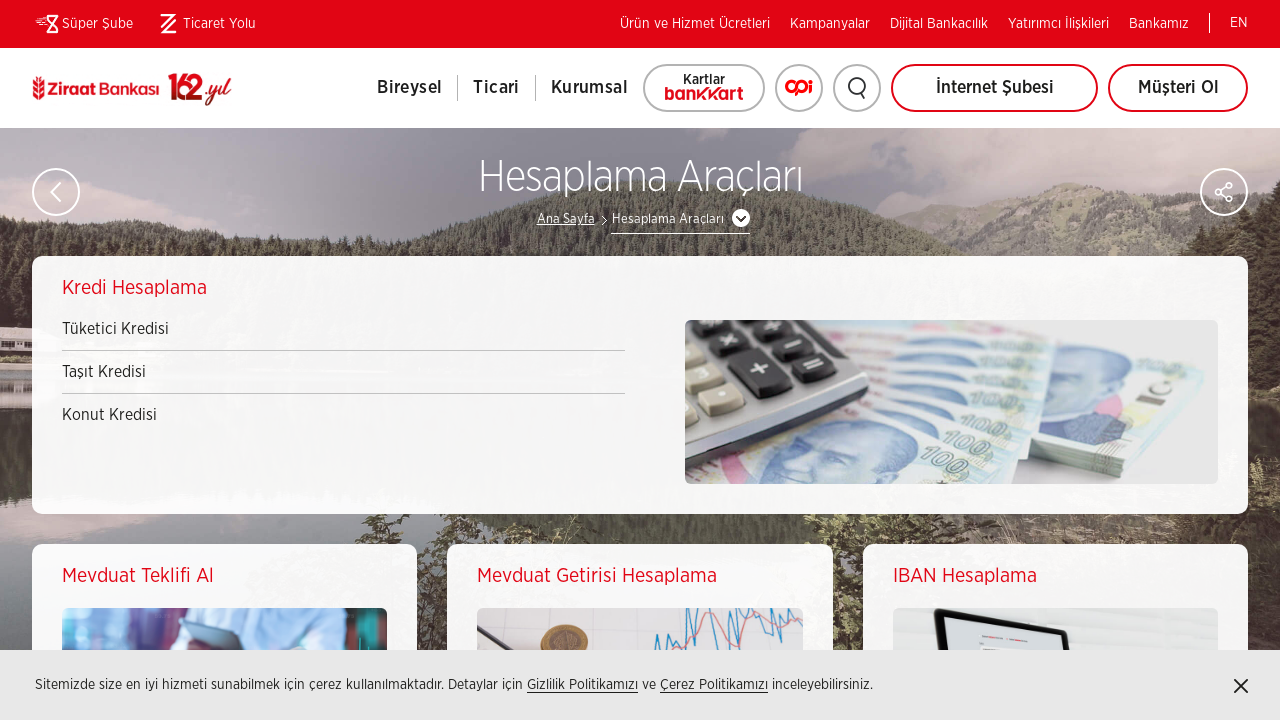

Waited for calculation tools page to load
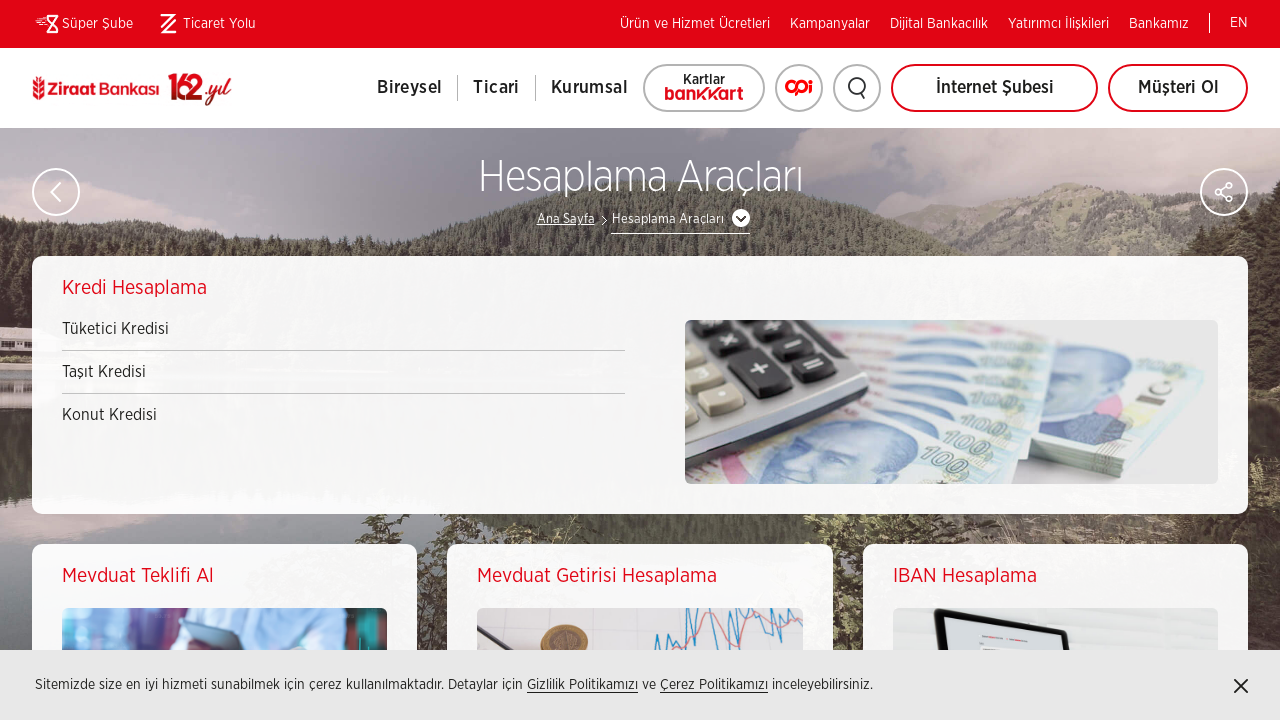

Clicked on Konut Kredisi (mortgage loan) option at (344, 414) on xpath=//ul[@class='link-col-1 clearfix']//a[.='Konut Kredisi']
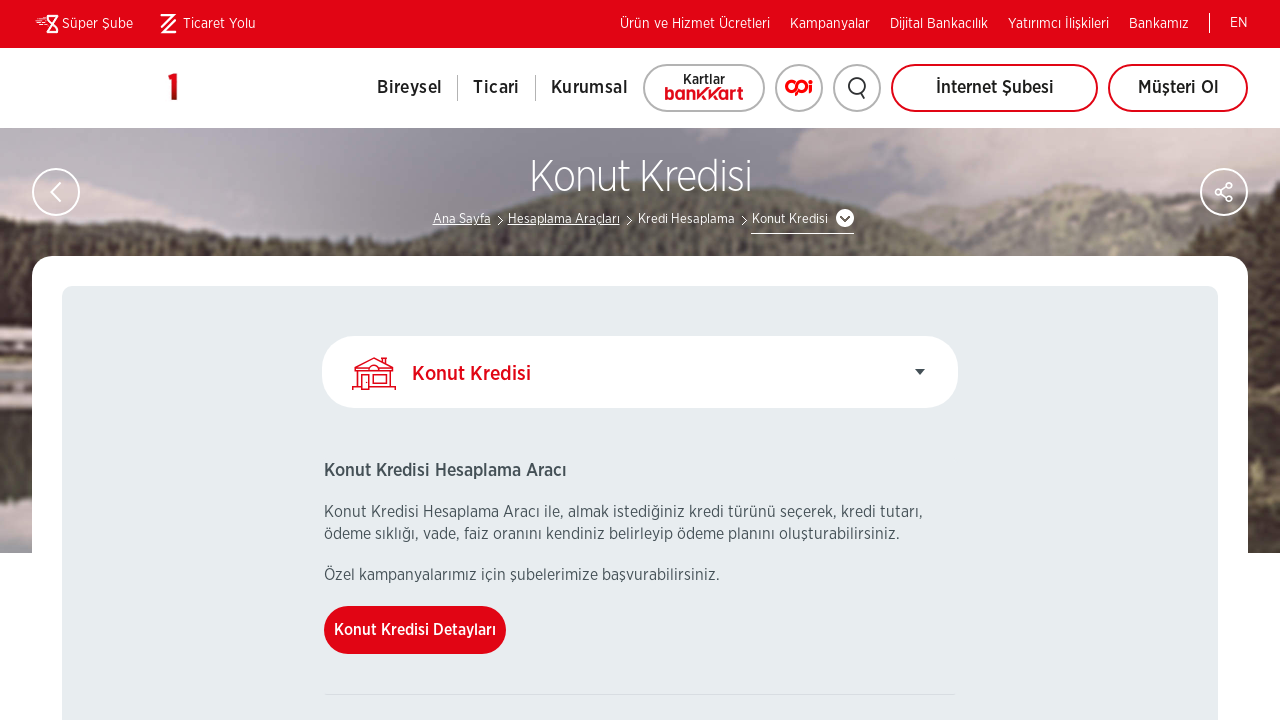

Mortgage loan calculation tool page loaded
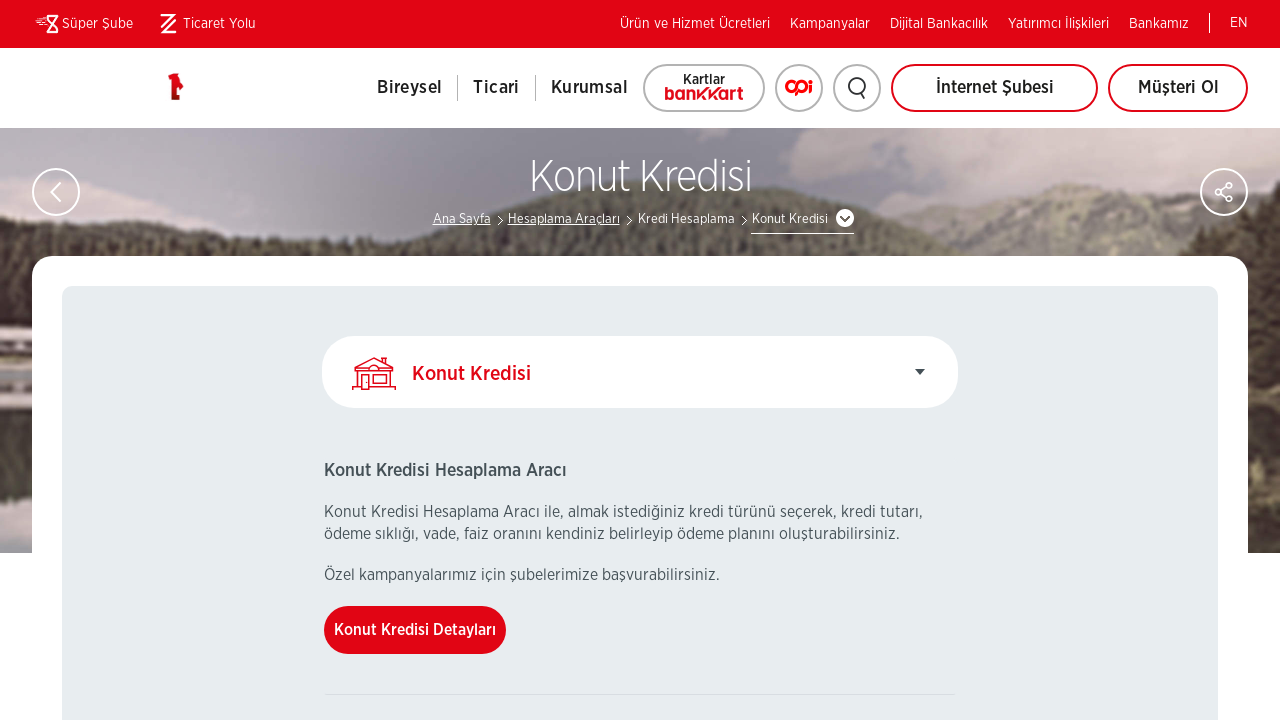

Clicked loan type dropdown to open options at (928, 360) on xpath=//span[@class='select2-selection__arrow']
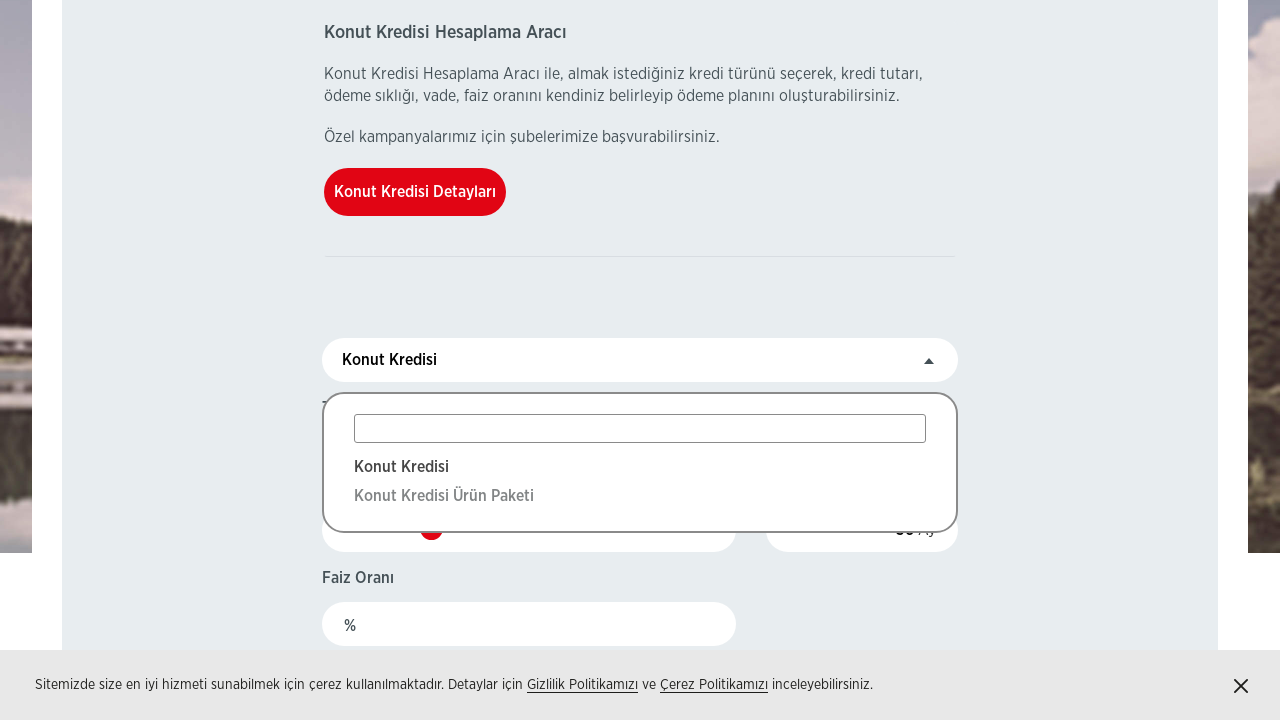

Selected highlighted loan type option at (640, 468) on .select2-results__option--highlighted
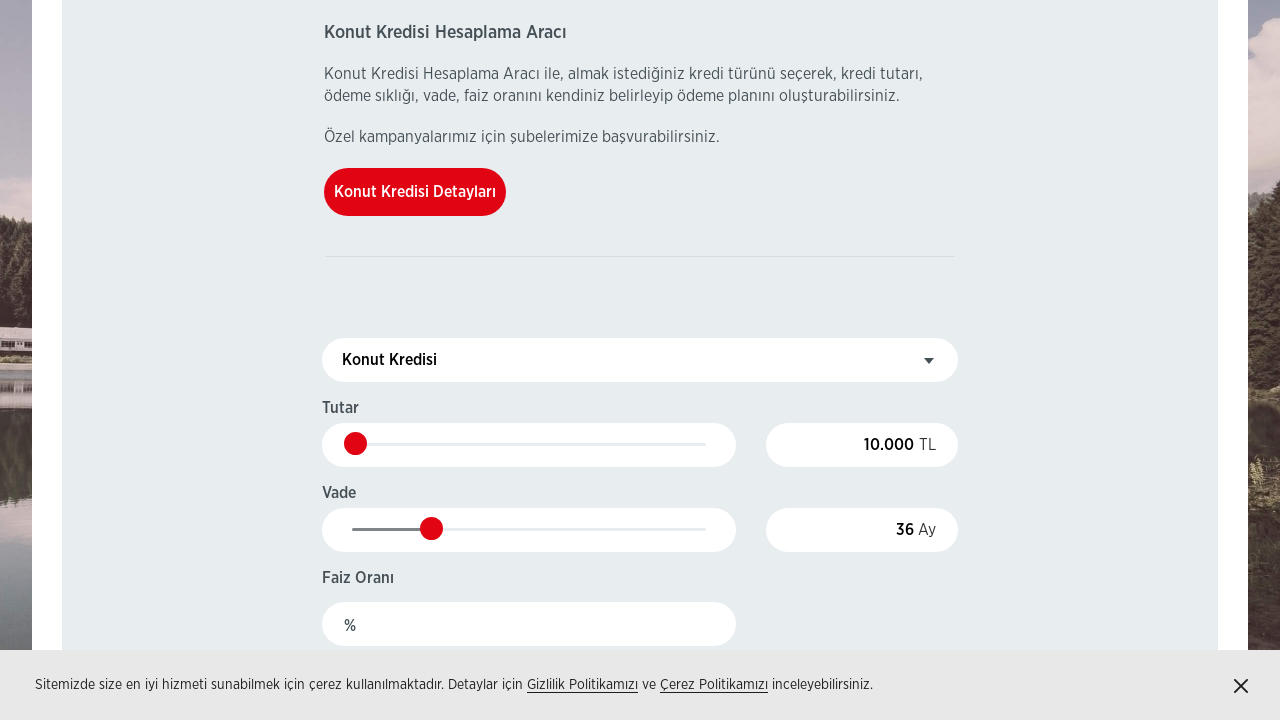

Located amount slider element
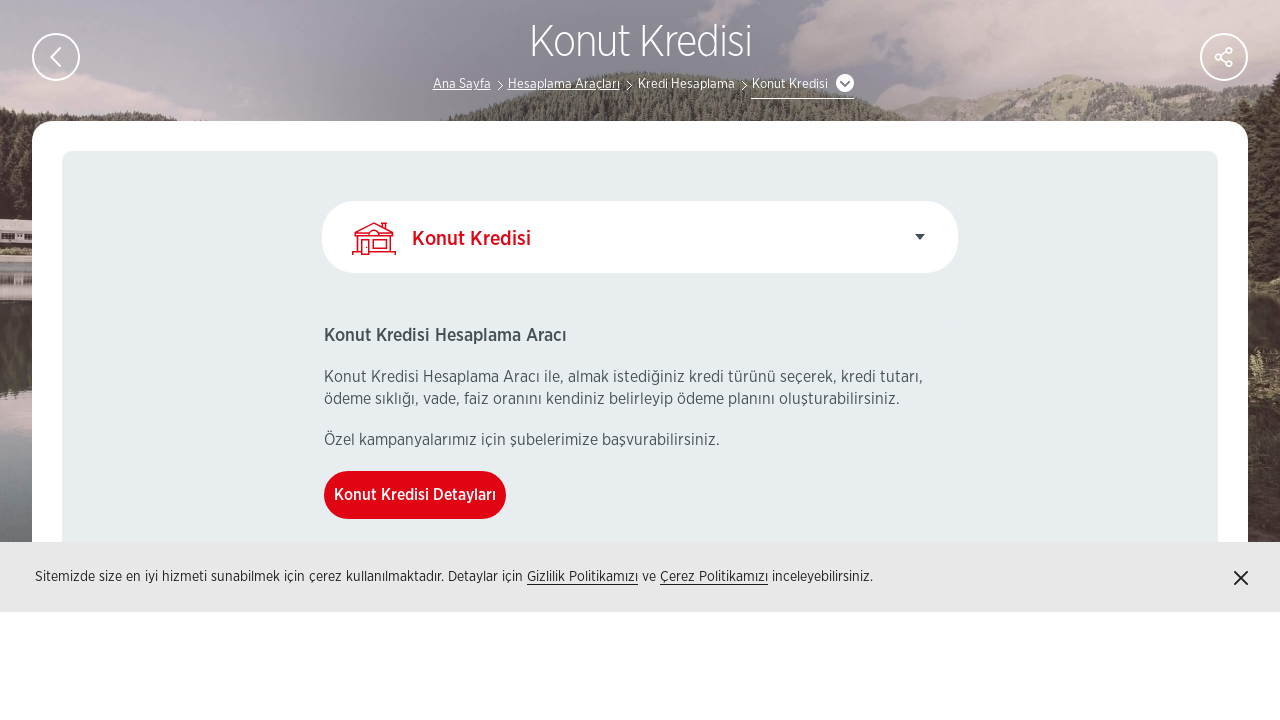

Dragged amount slider to adjust value at (367, 338)
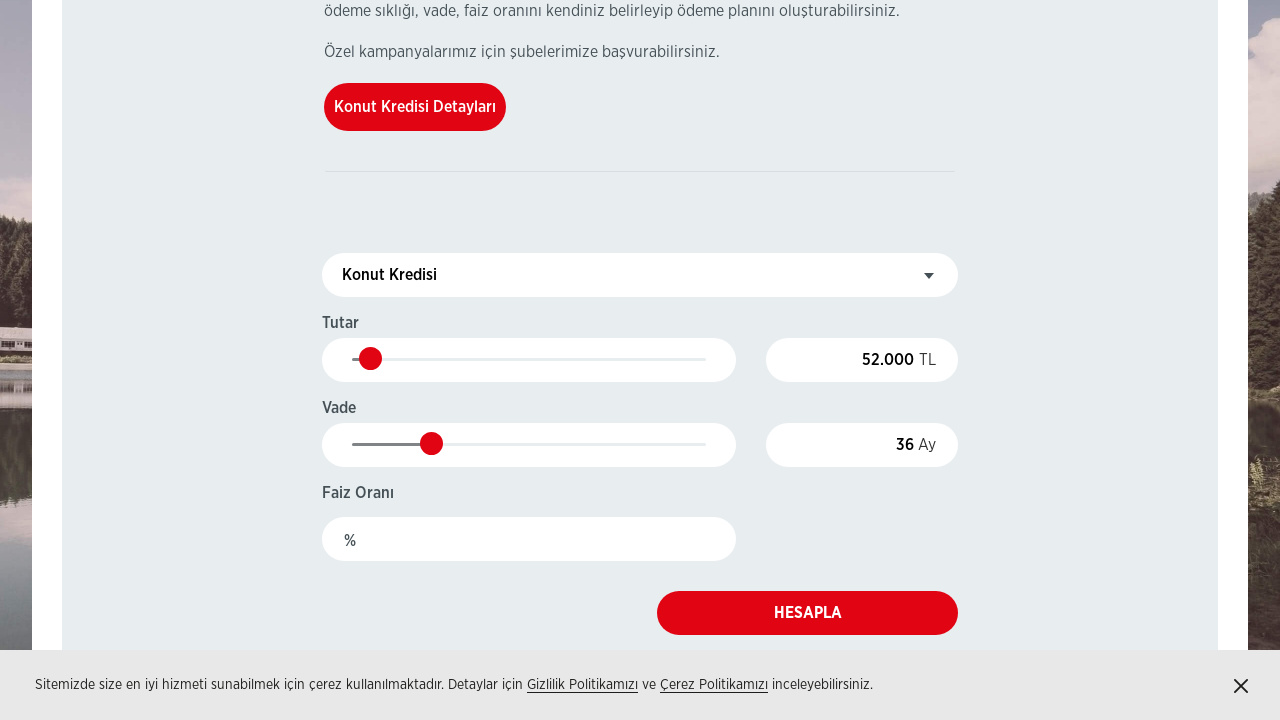

Clicked amount input field at (862, 360) on xpath=//input[@id='calc-tutar']
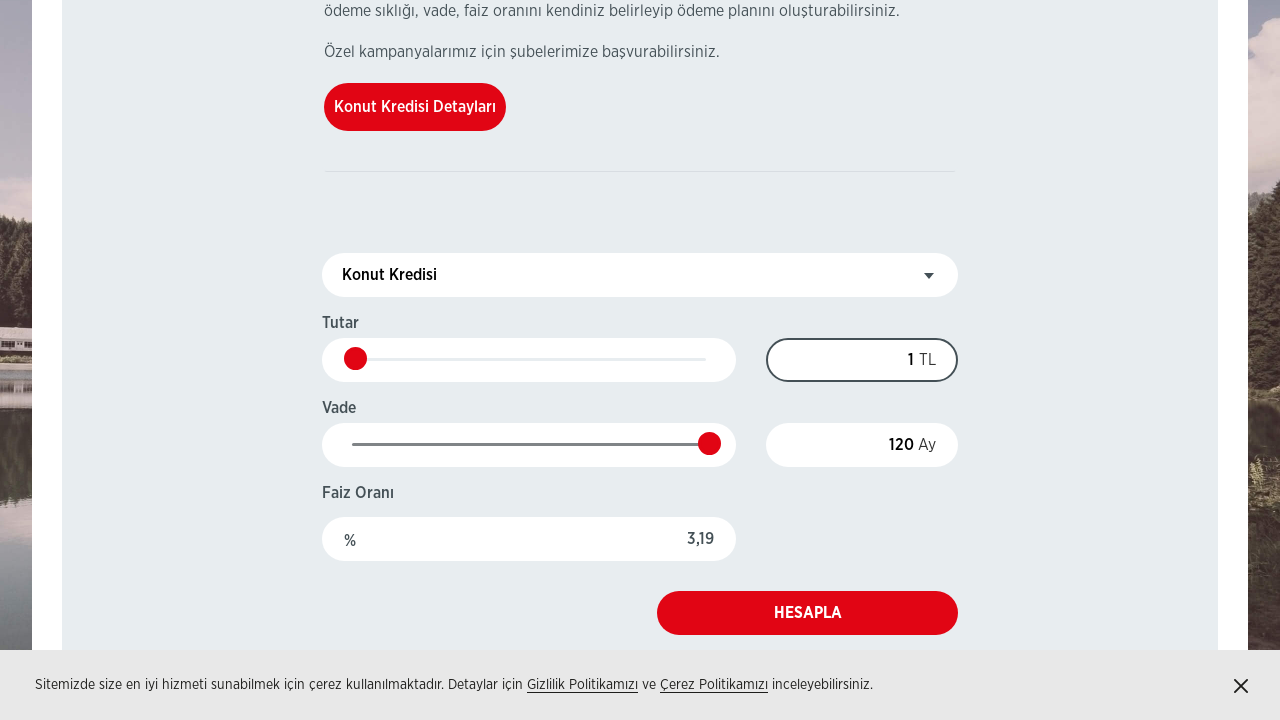

Cleared existing amount value from input field
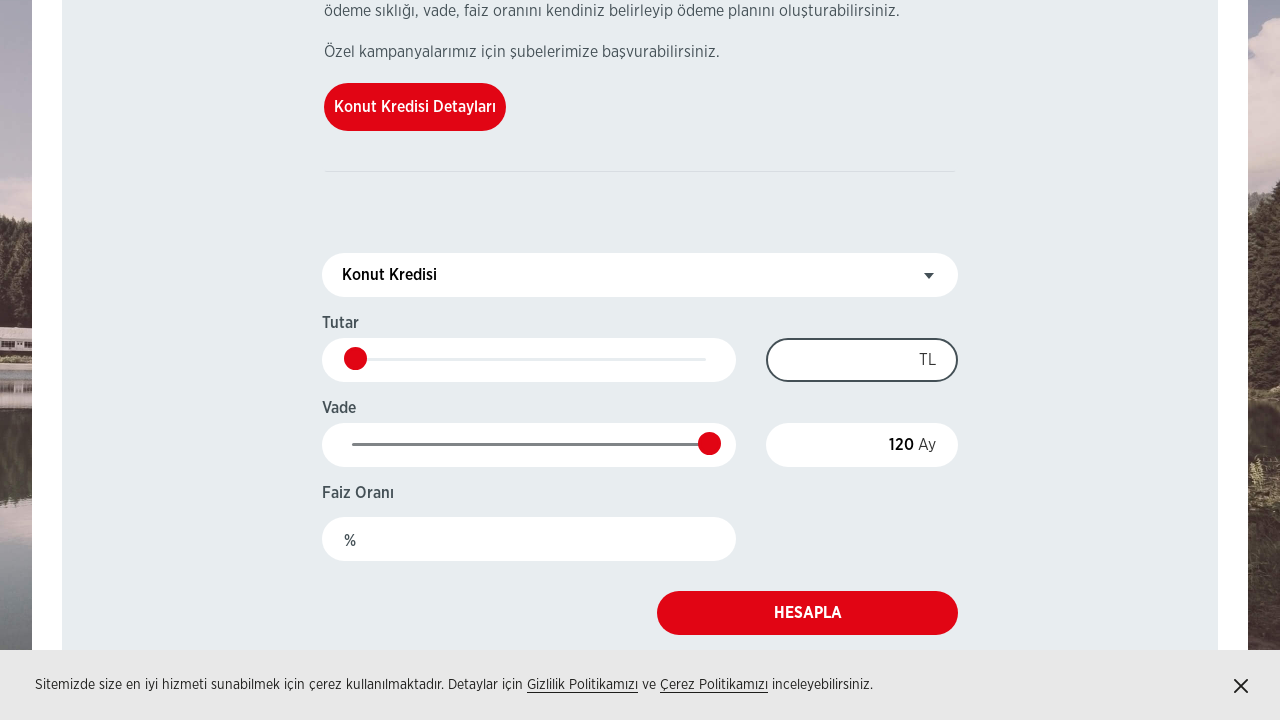

Entered custom amount value of 2500000 on //input[@id='calc-tutar']
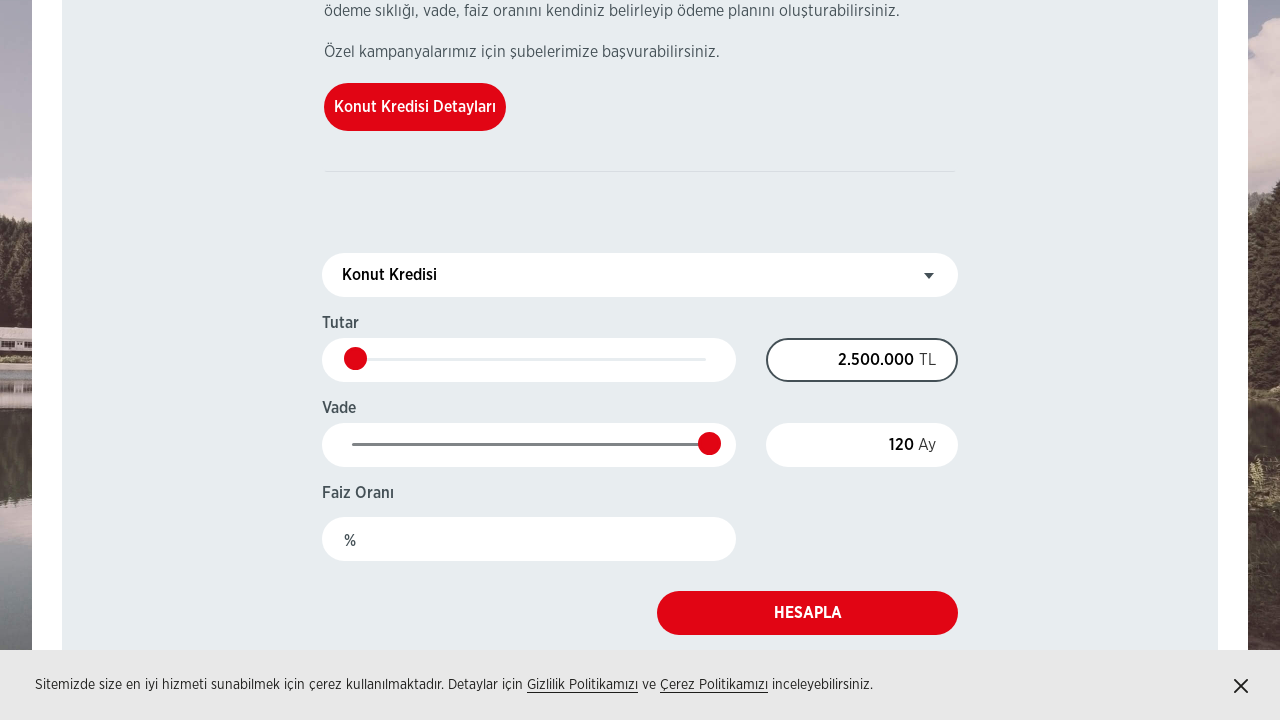

Located term slider element
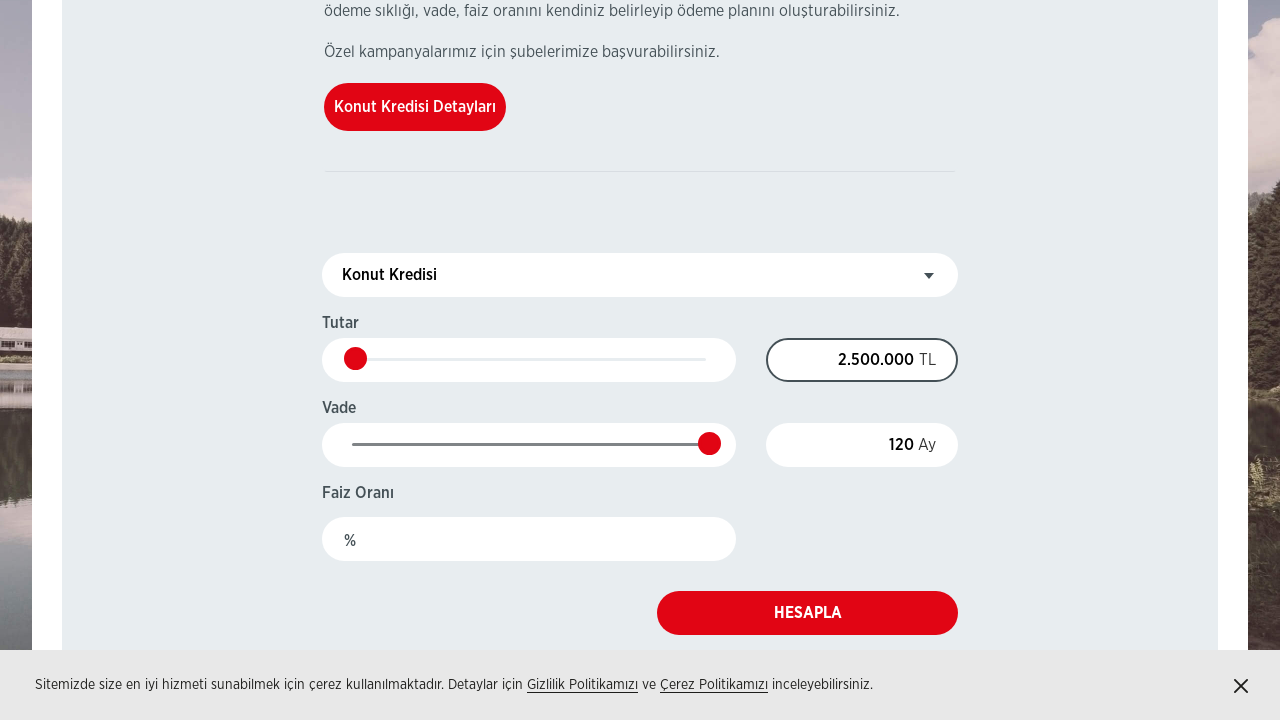

Dragged term slider to adjust value at (342, 423)
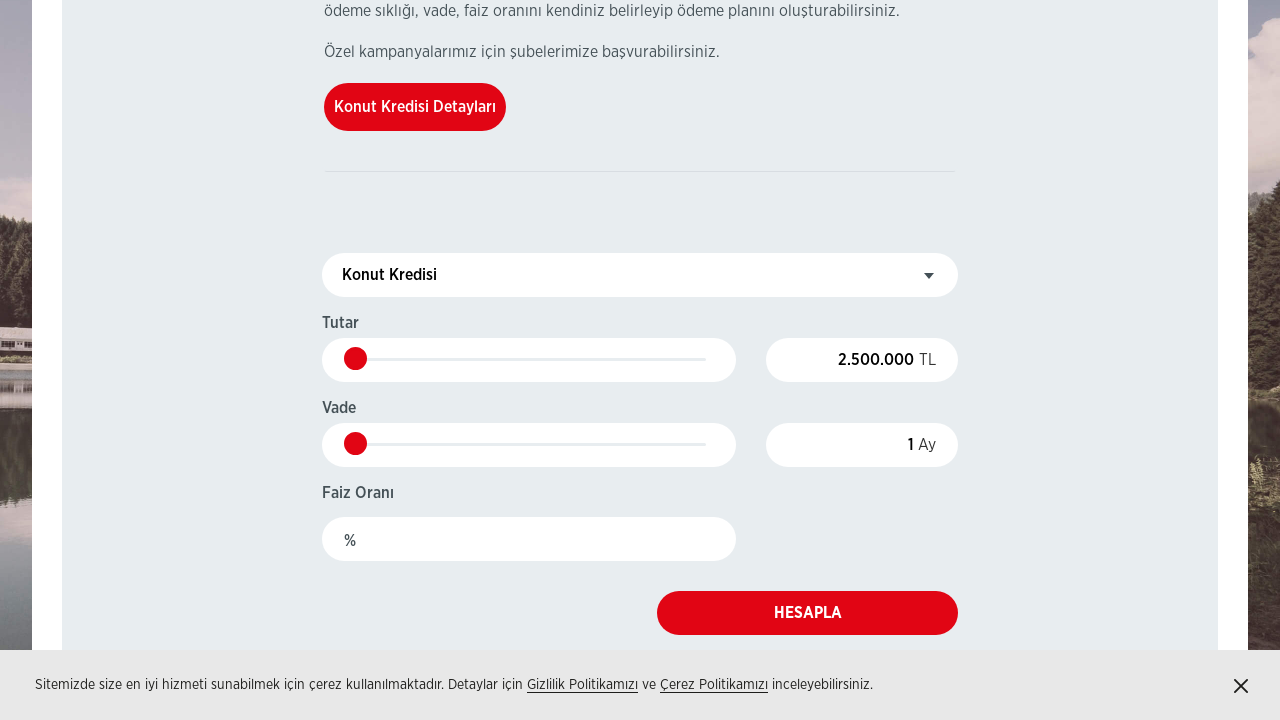

Clicked term input field at (862, 446) on xpath=//input[@id='calc-vade']
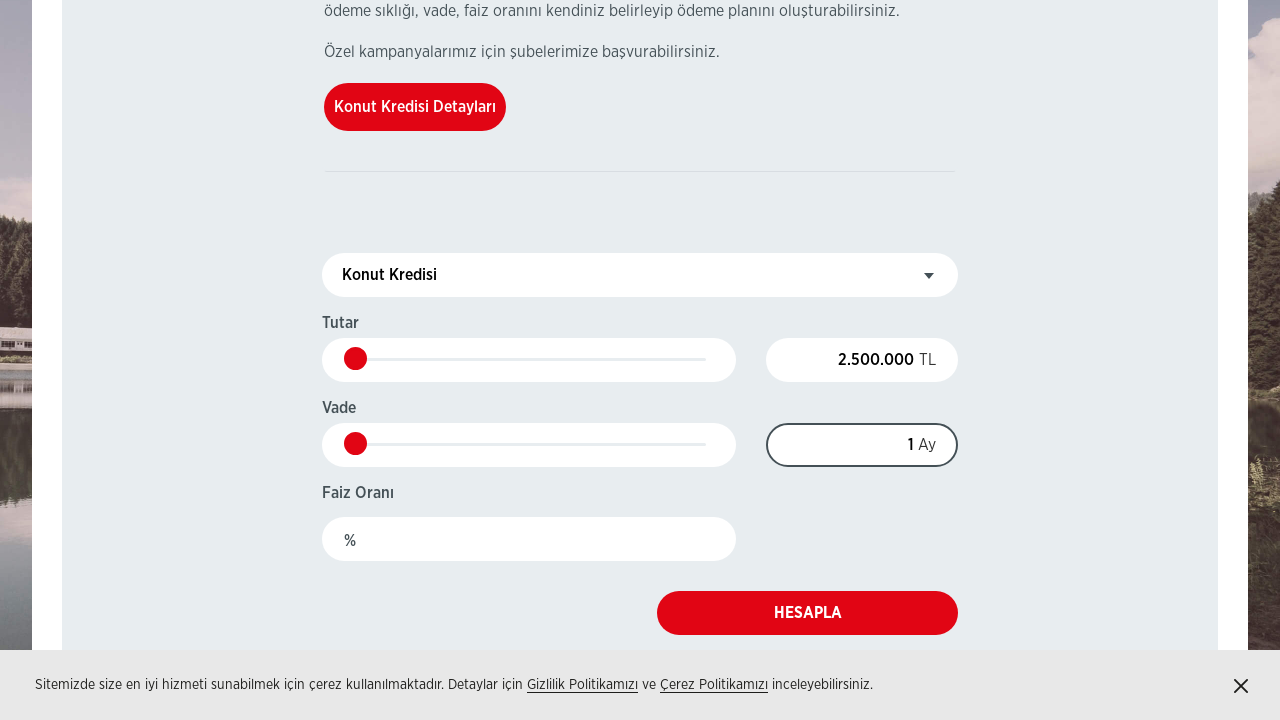

Cleared existing term value from input field
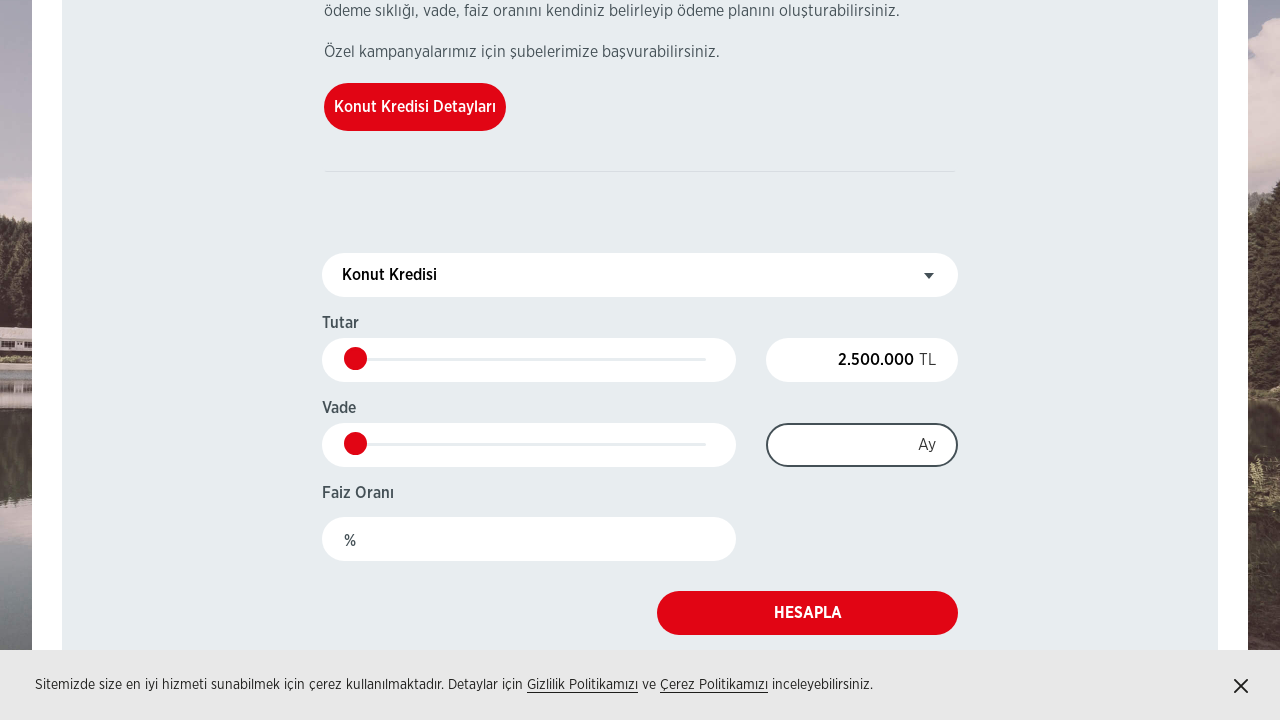

Entered out of bounds term value of 150 months for testing on //input[@id='calc-vade']
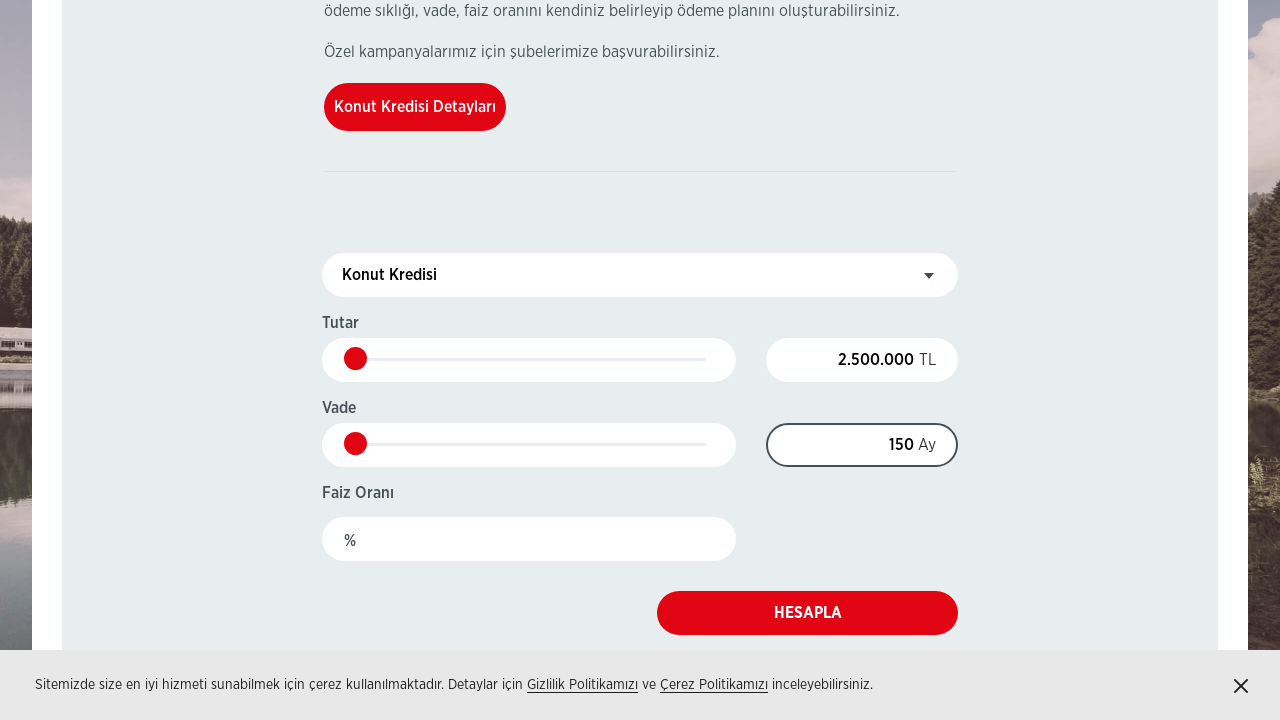

Clicked term input field again at (862, 446) on xpath=//input[@id='calc-vade']
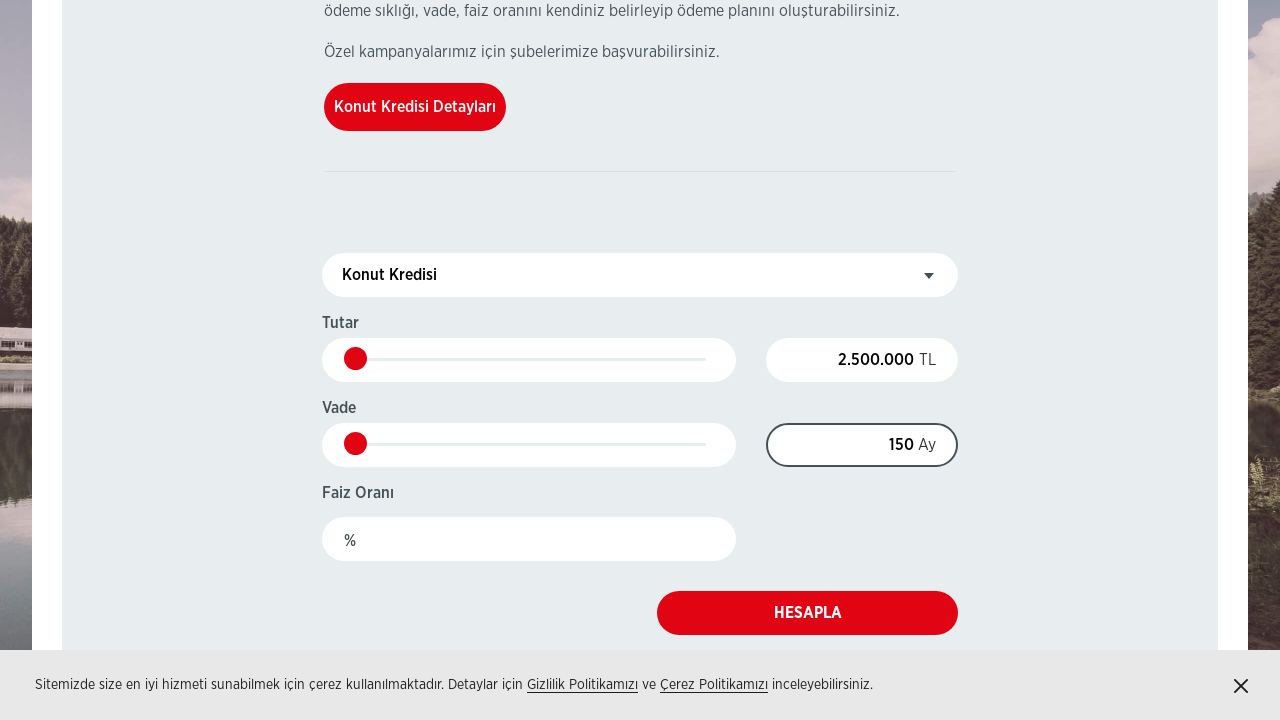

Cleared out of bounds term value
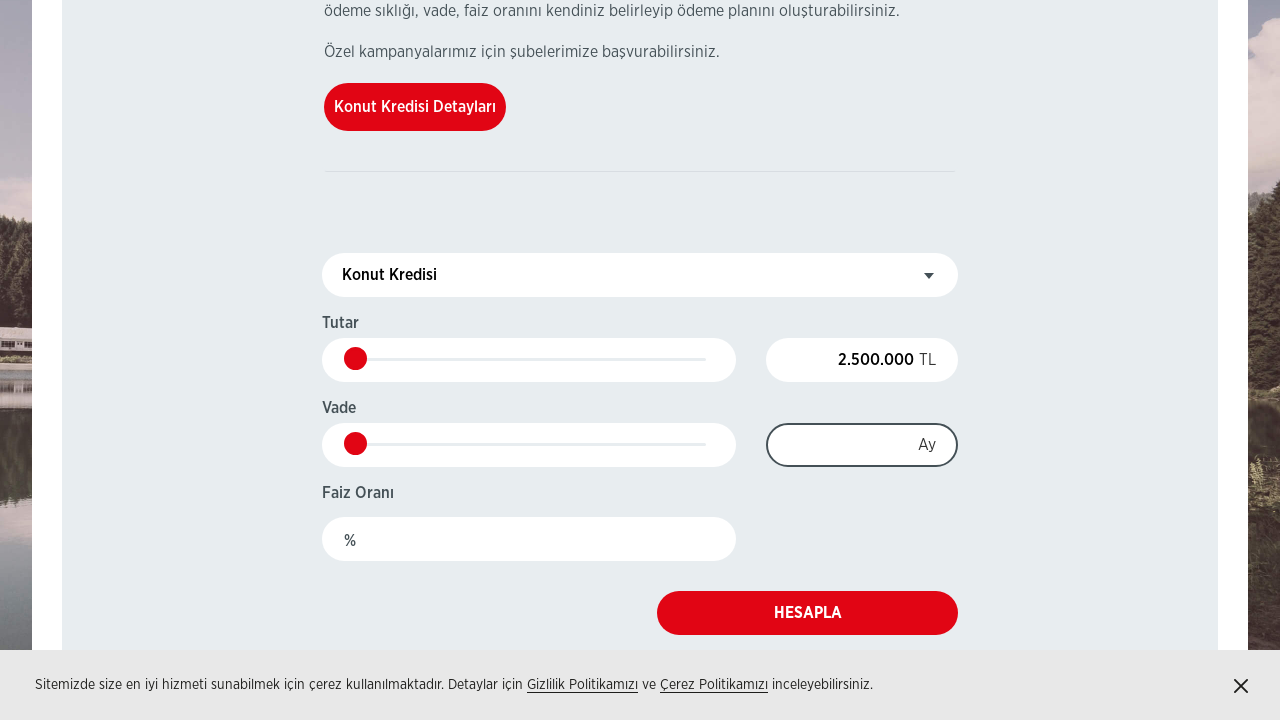

Entered valid term value of 60 months on //input[@id='calc-vade']
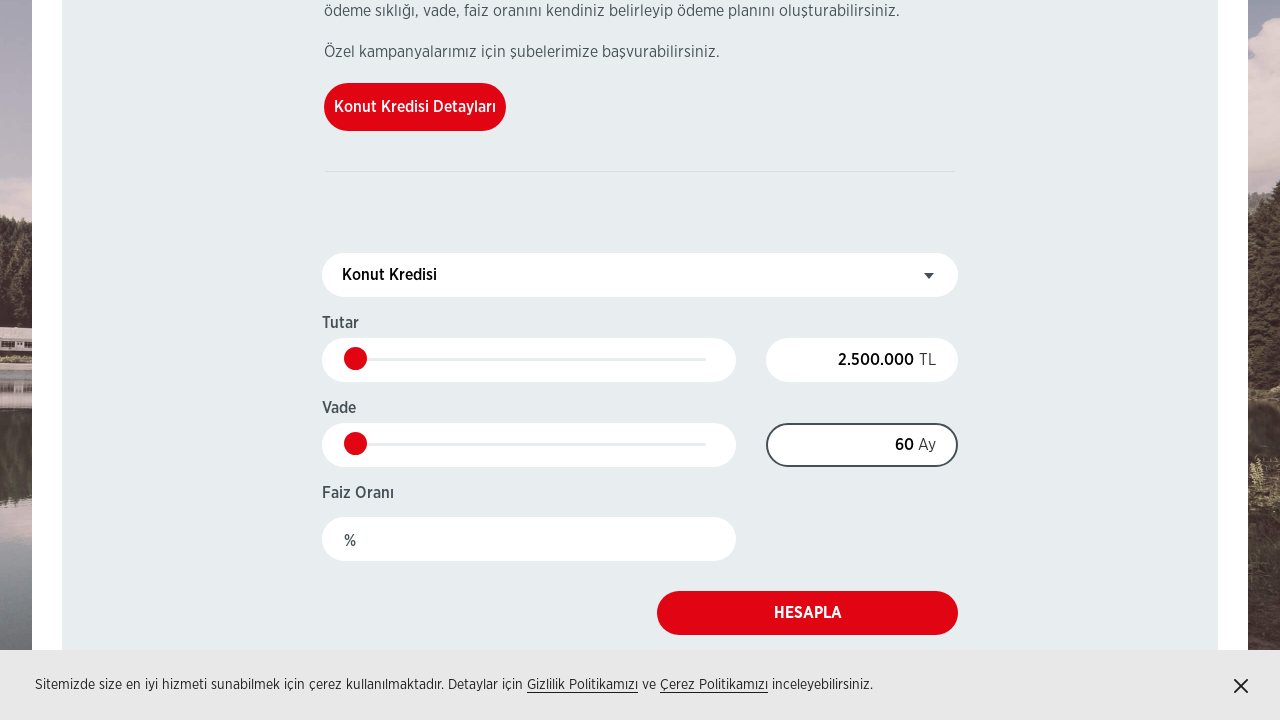

Clicked HESAPLA (Calculate) button to compute loan results at (808, 613) on xpath=//a[.='HESAPLA']
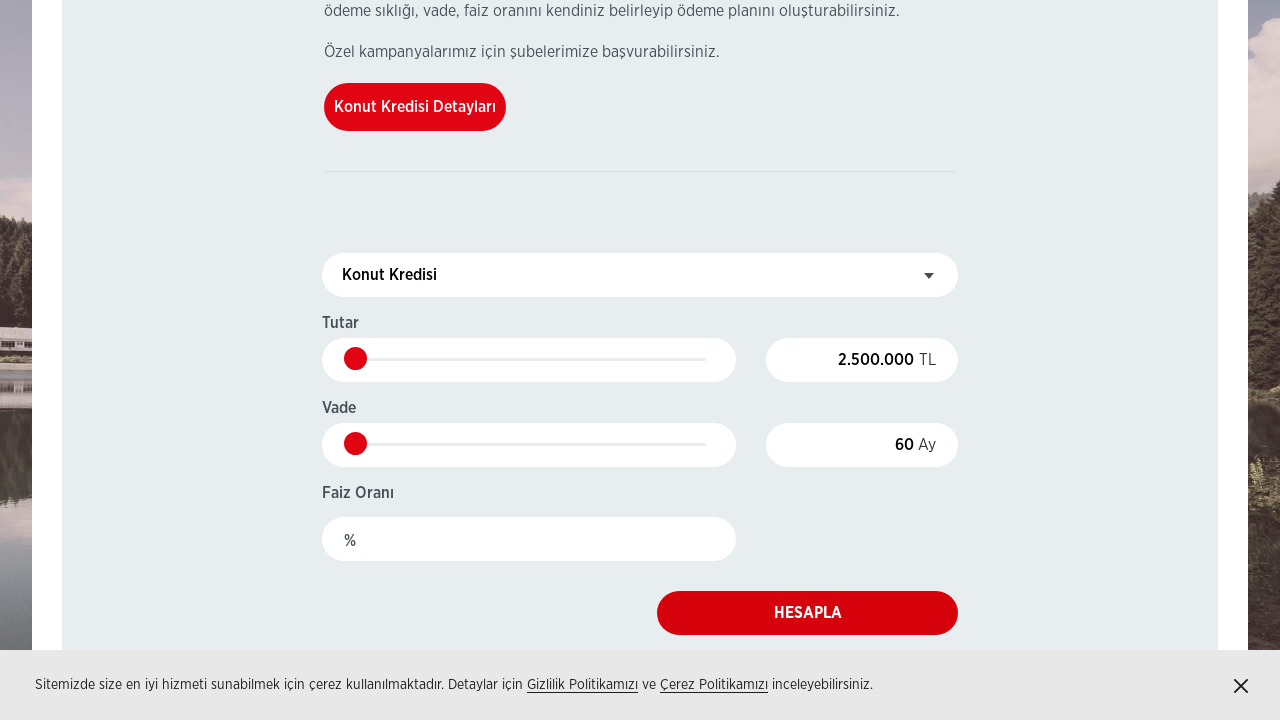

Calculation results loaded successfully with installment amount displayed
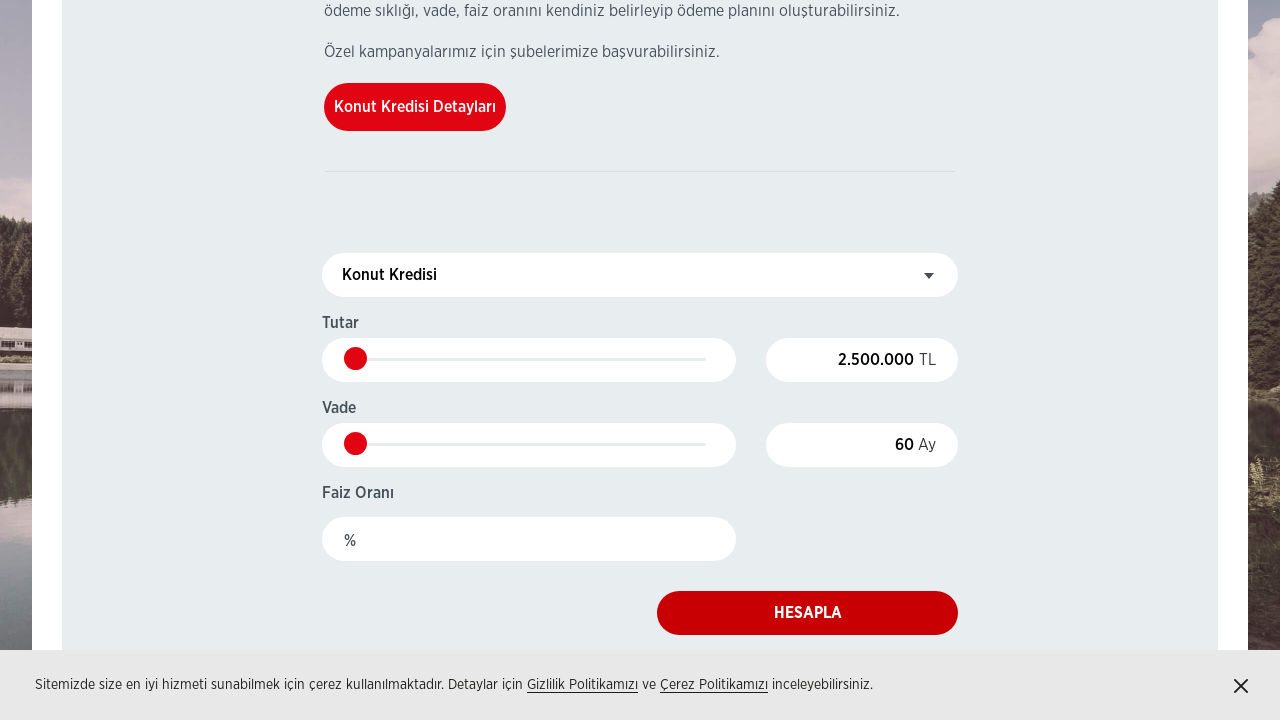

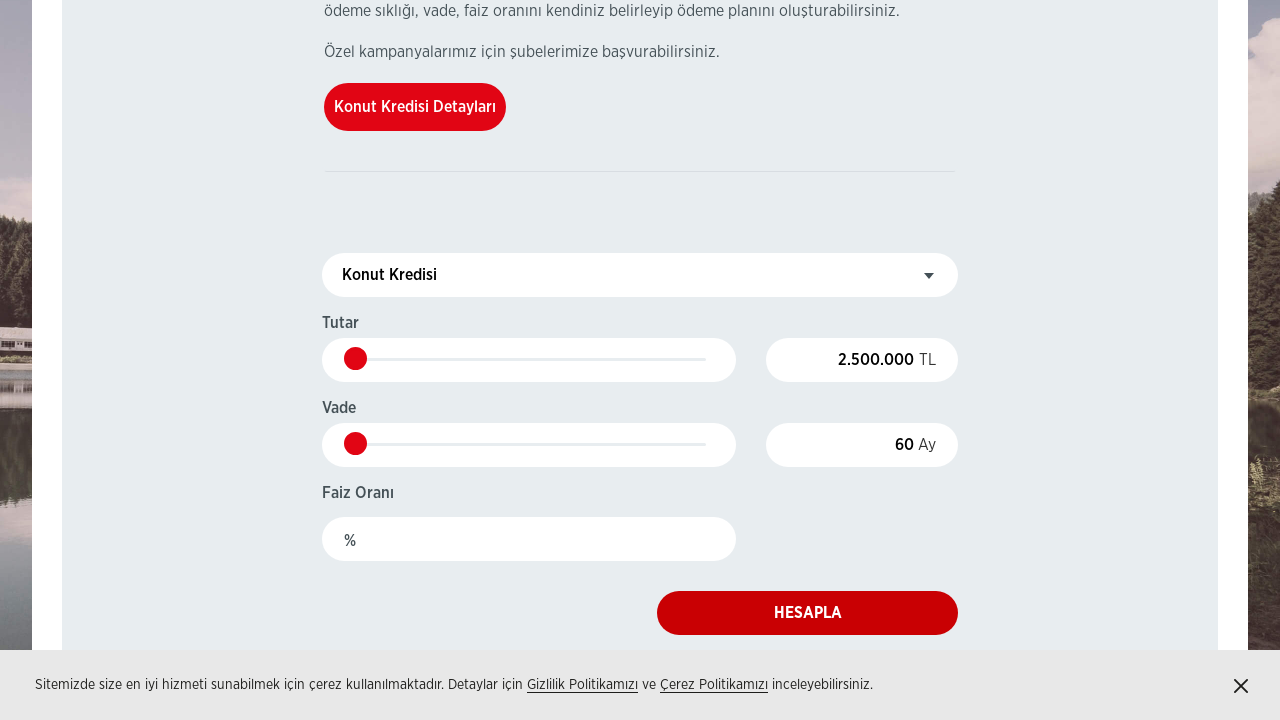